Navigates to the Playwright documentation homepage, clicks the "Get started" link, and verifies the Installation heading is visible

Starting URL: https://playwright.dev/

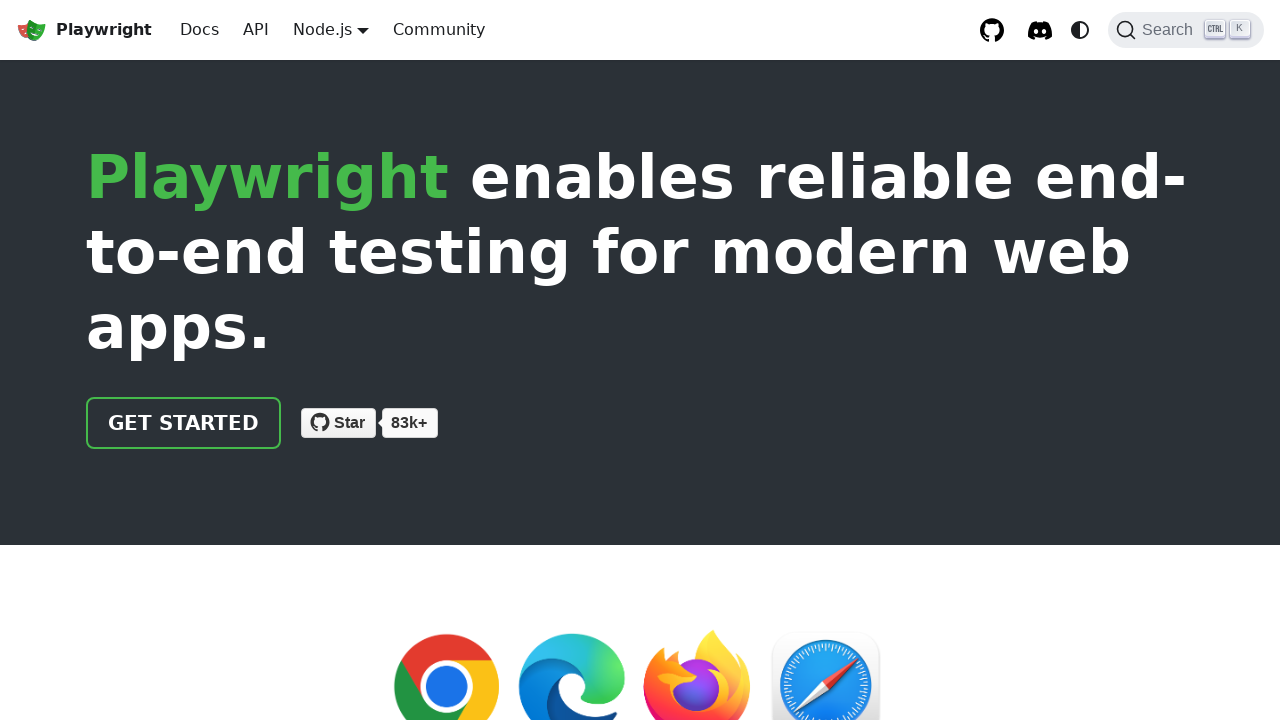

Navigated to Playwright documentation homepage
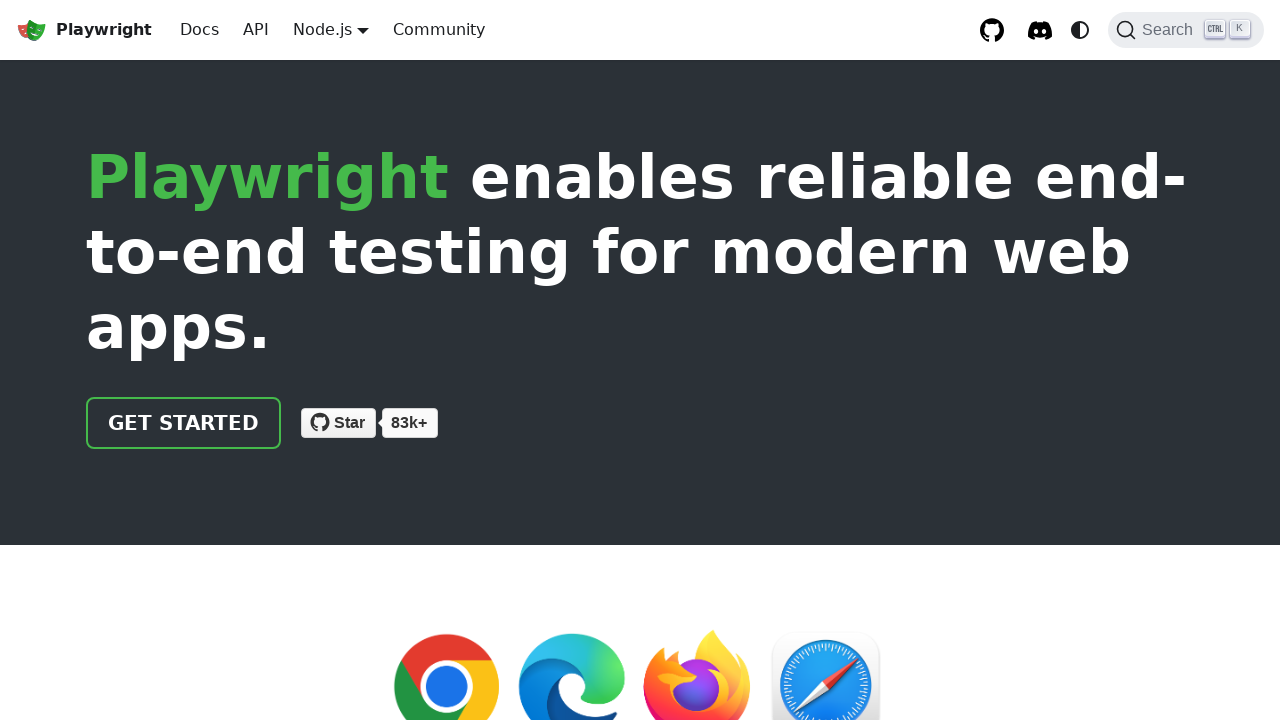

Clicked 'Get started' link at (184, 423) on internal:role=link[name="Get started"i]
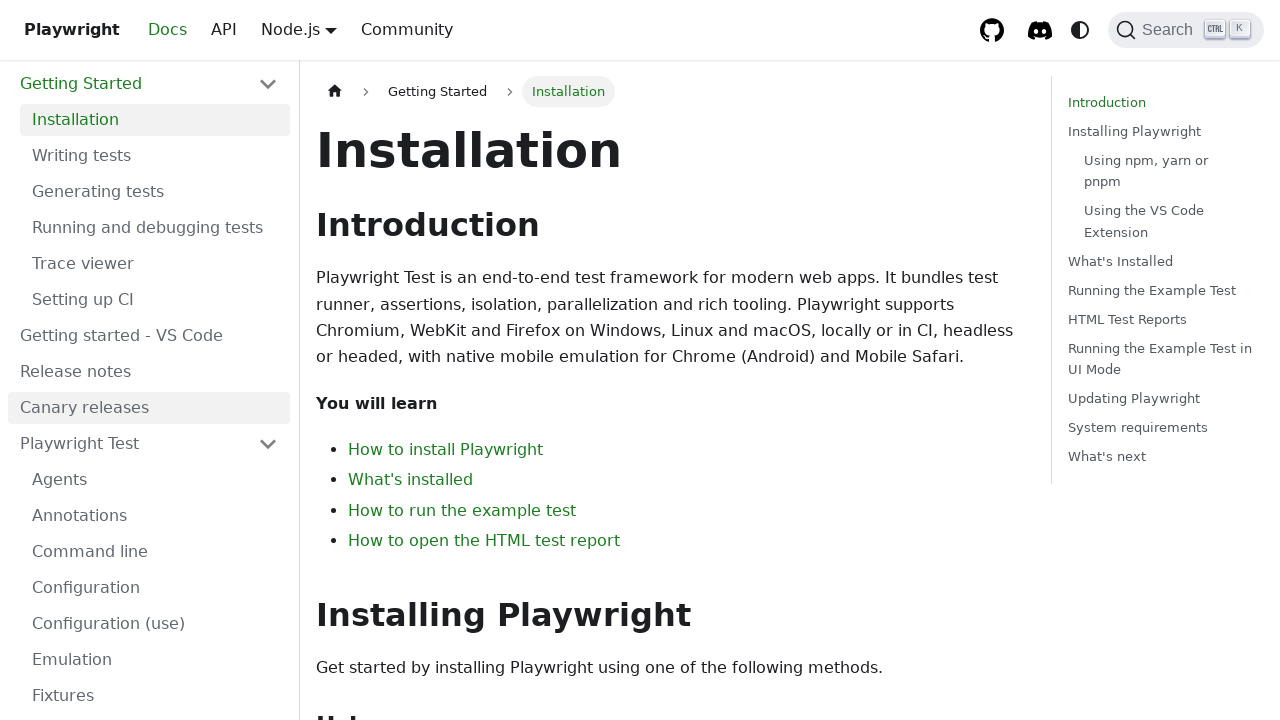

Verified Installation heading is visible
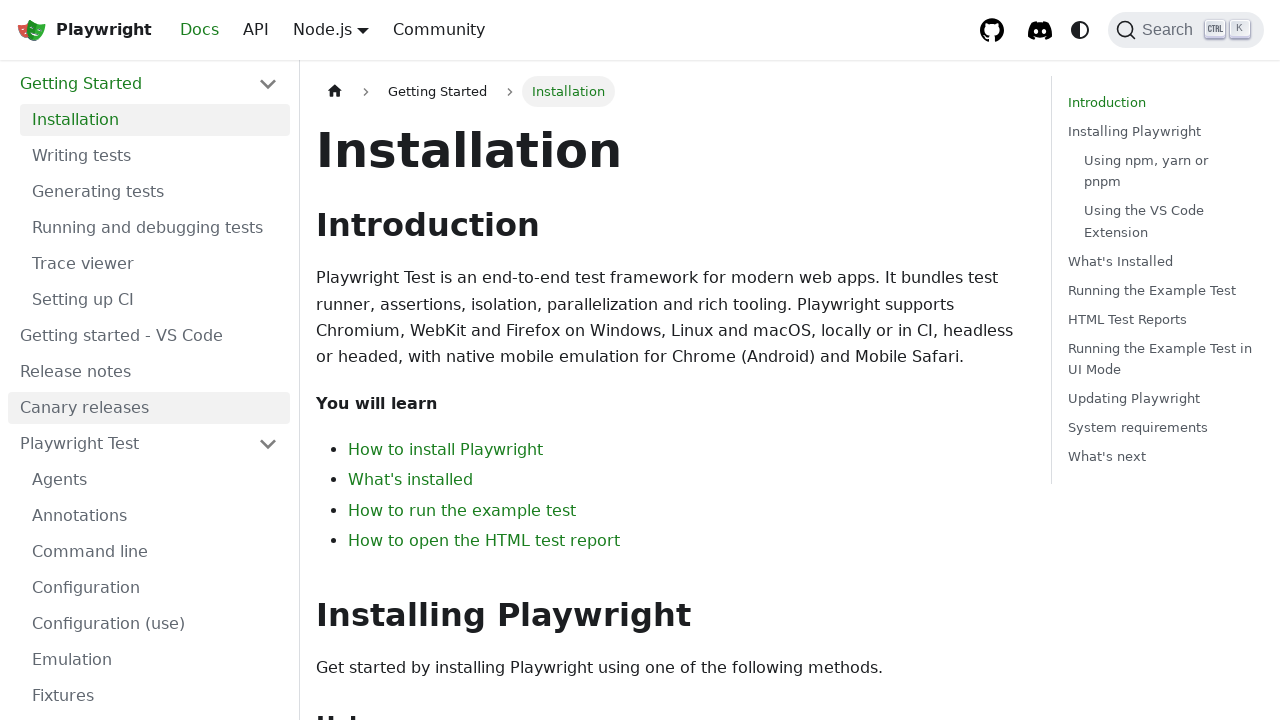

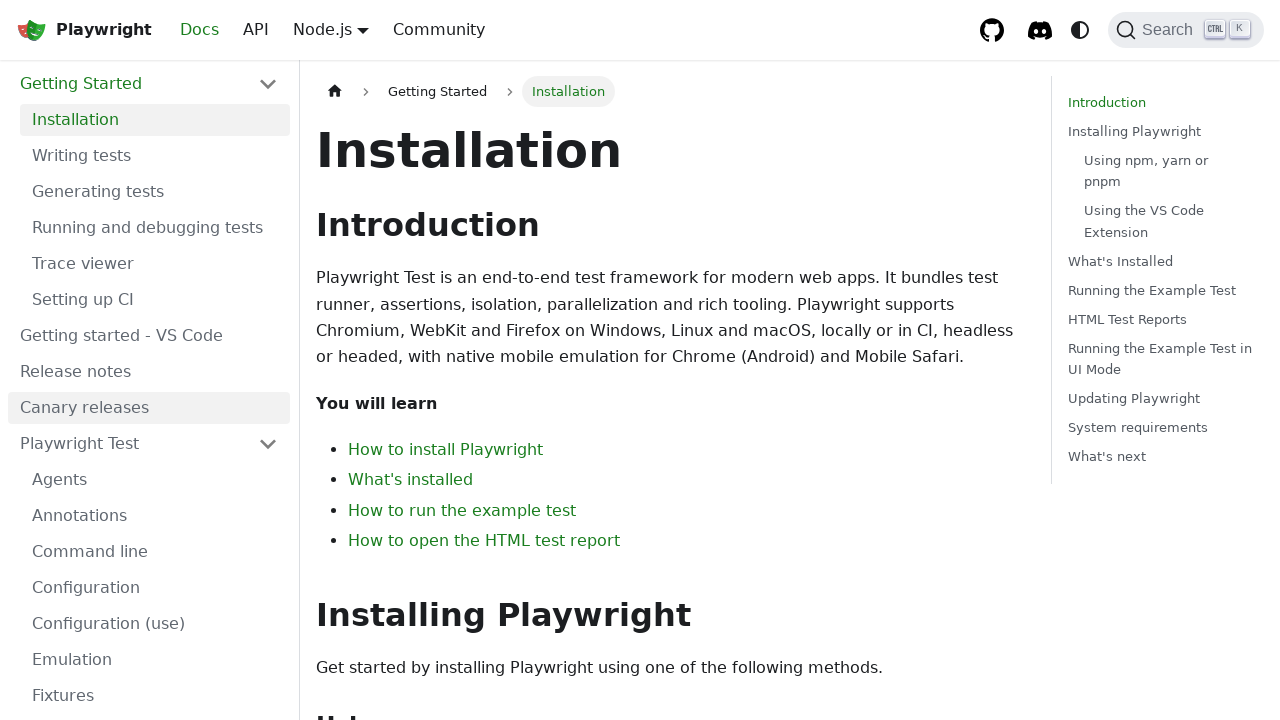